Tests checkbox functionality by toggling a checkbox on and off, and counting the total number of checkboxes on the page

Starting URL: https://rahulshettyacademy.com/AutomationPractice/

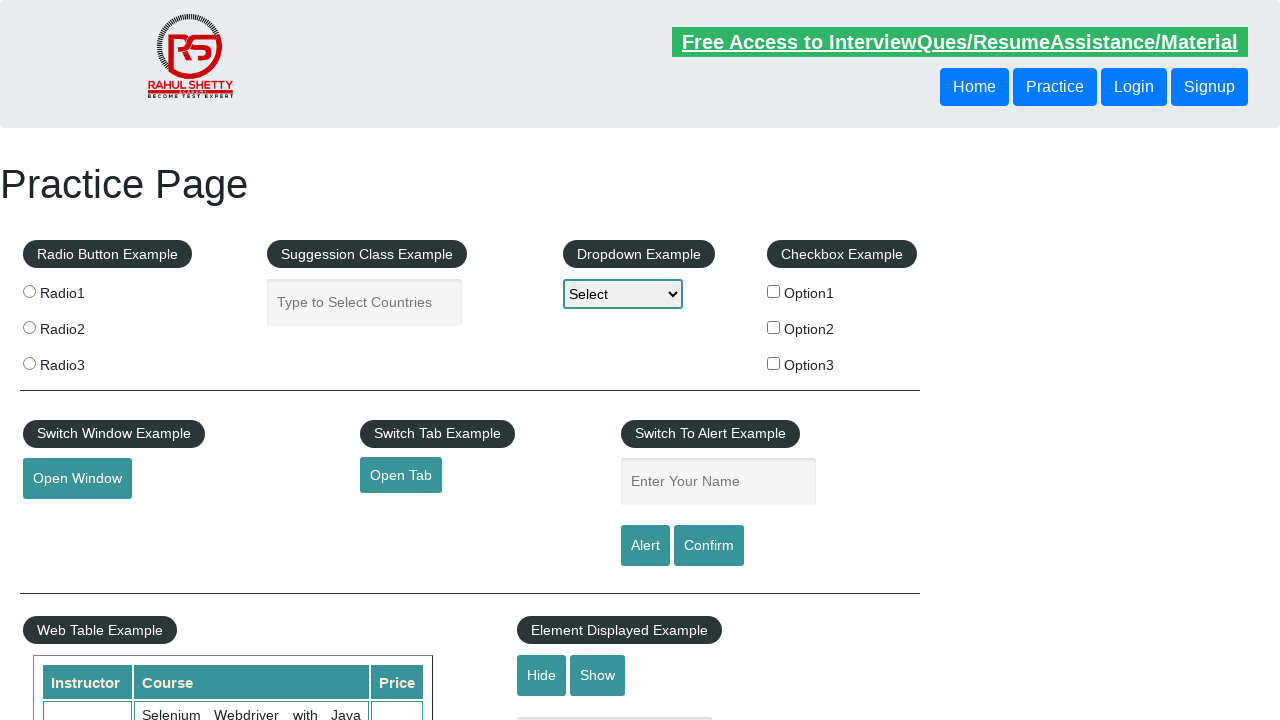

Clicked checkbox #checkBoxOption1 to turn it ON at (774, 291) on #checkBoxOption1
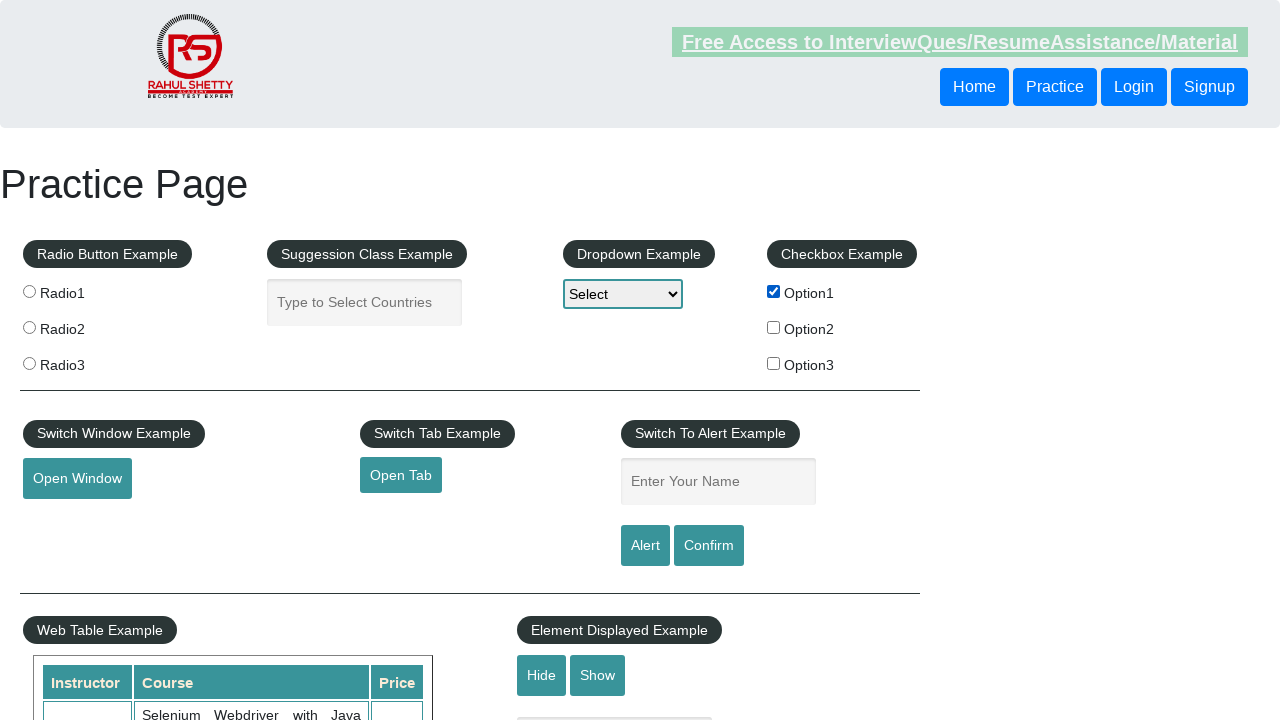

Verified checkbox #checkBoxOption1 is selected
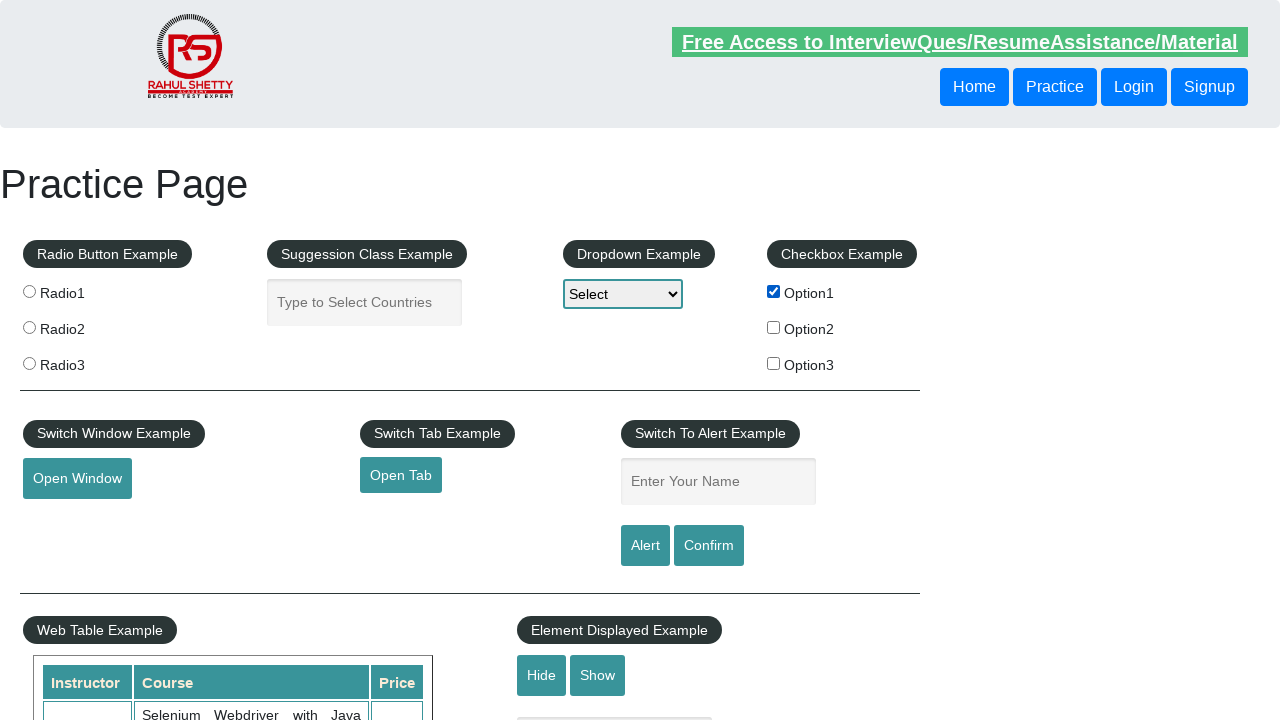

Clicked checkbox #checkBoxOption1 to turn it OFF at (774, 291) on #checkBoxOption1
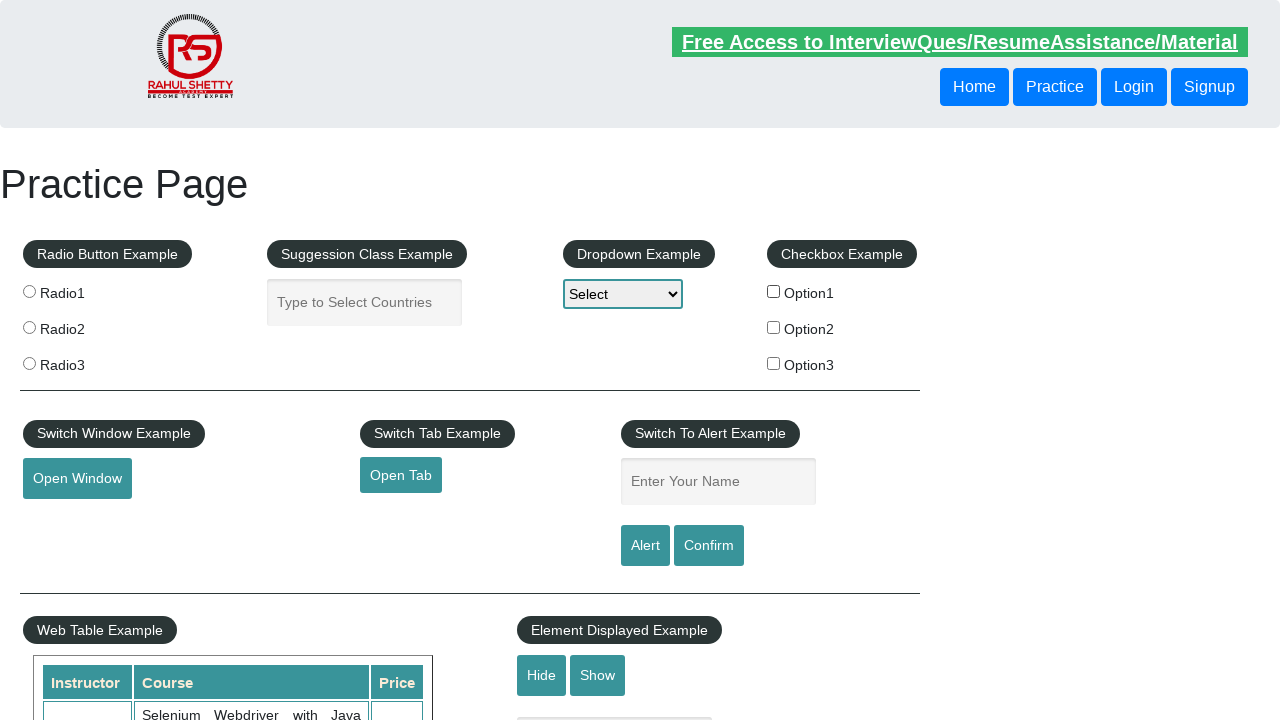

Verified checkbox #checkBoxOption1 is deselected
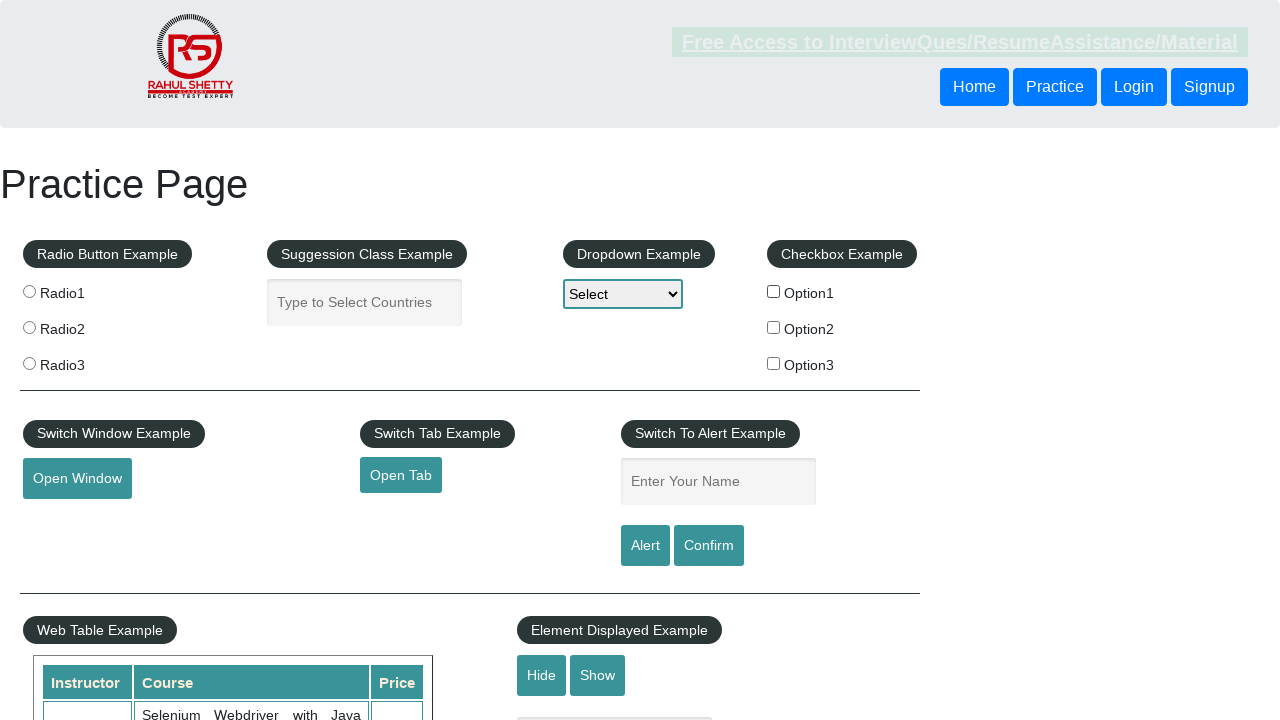

Counted total checkboxes on the page: 3
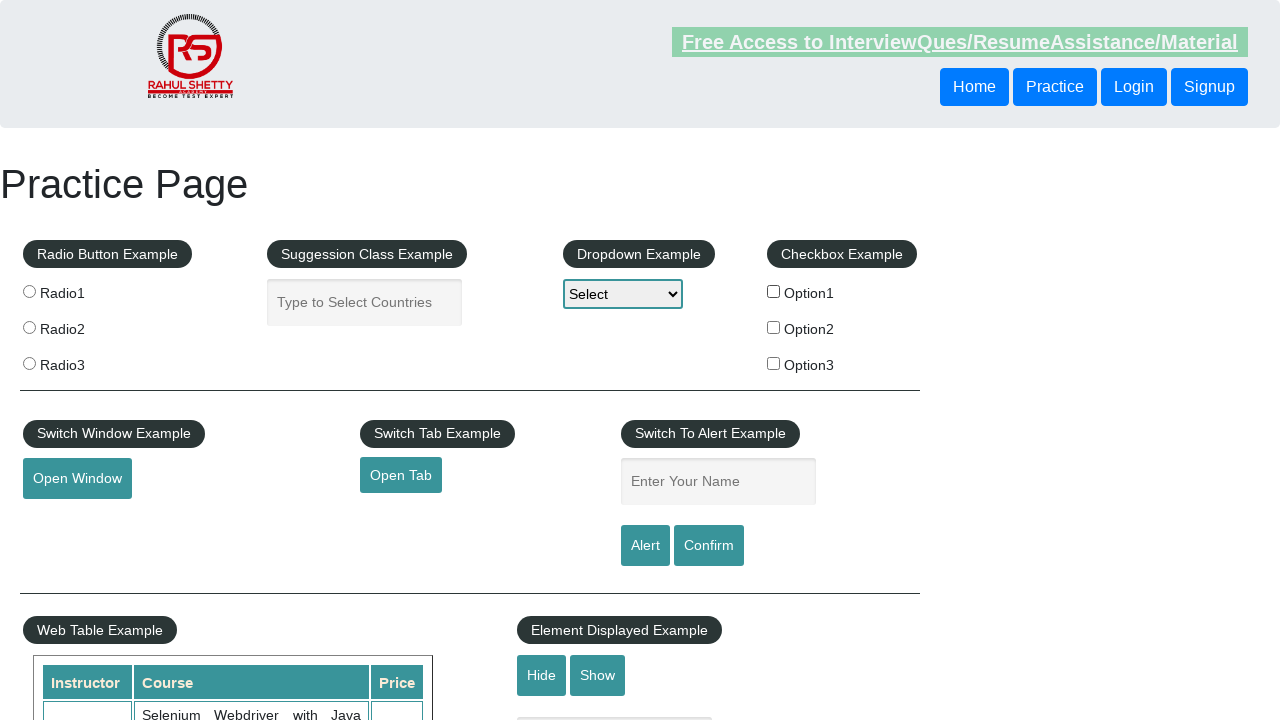

Printed checkbox count result: 3
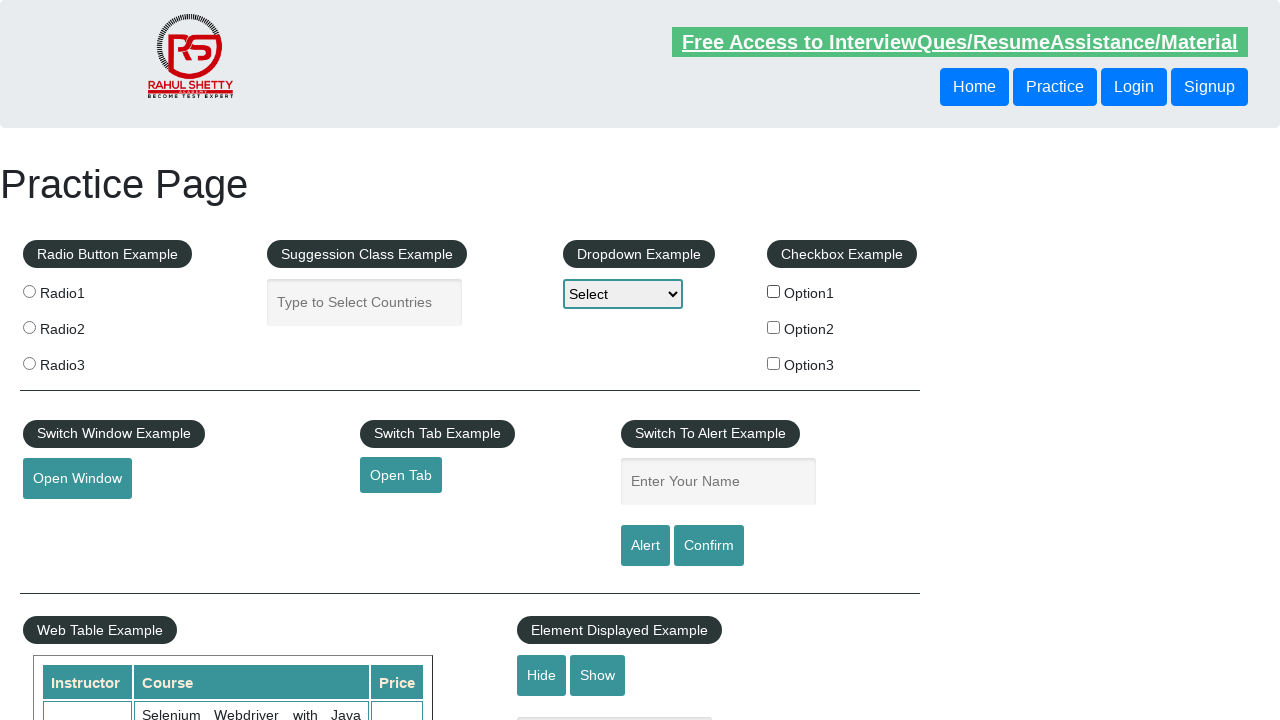

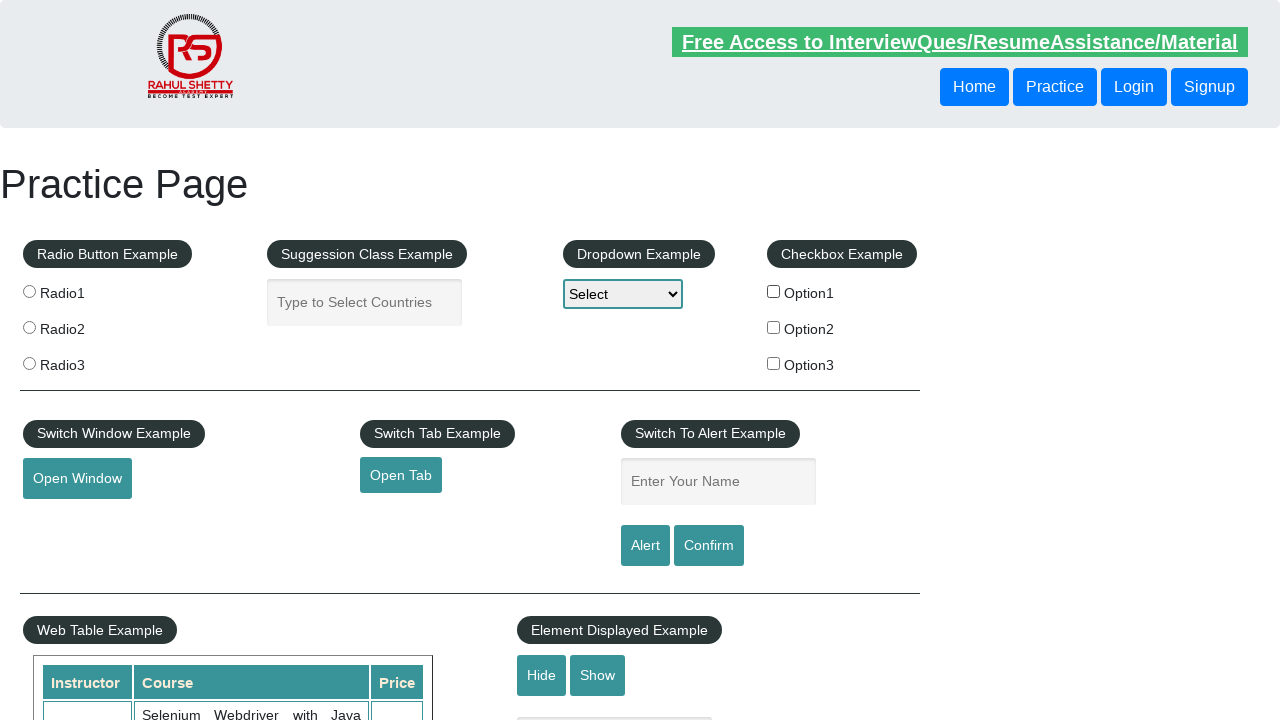